Navigates to the Heroku demo app homepage, verifies page elements (title, subtitle, repository link), retrieves available examples, and navigates to a specific example page.

Starting URL: https://the-internet.herokuapp.com/

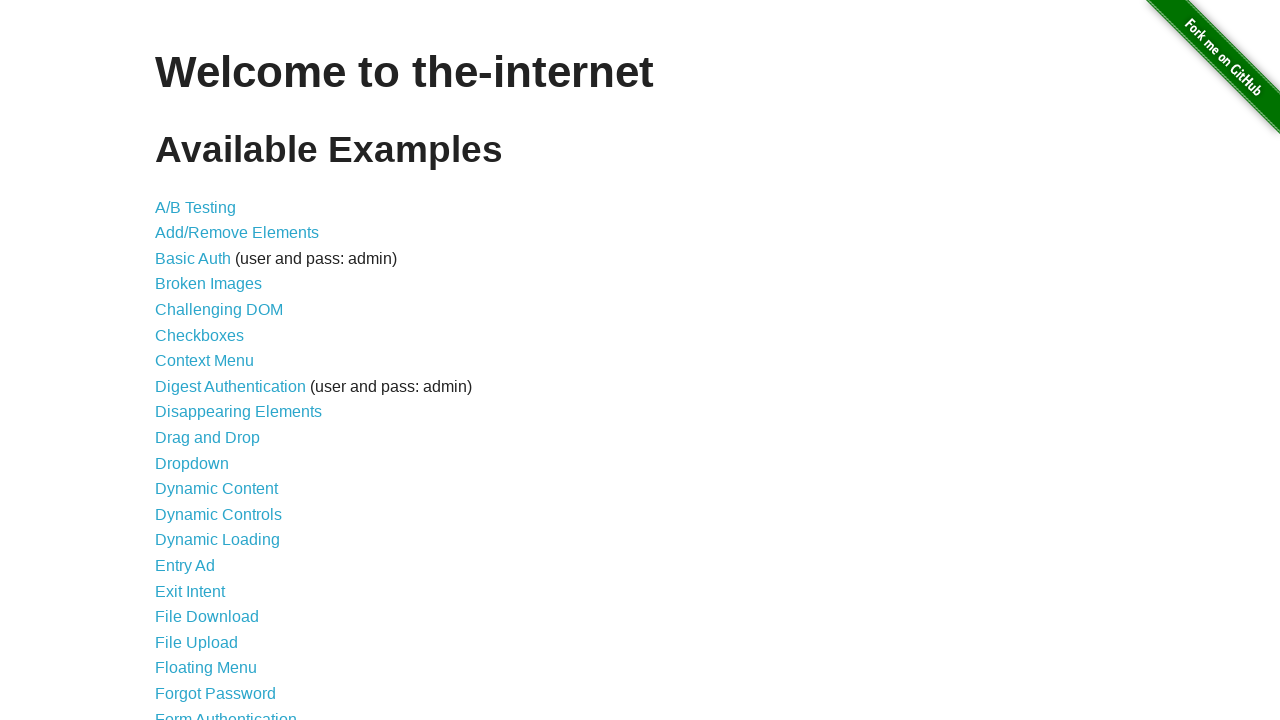

Waited for main title (h1) element to load
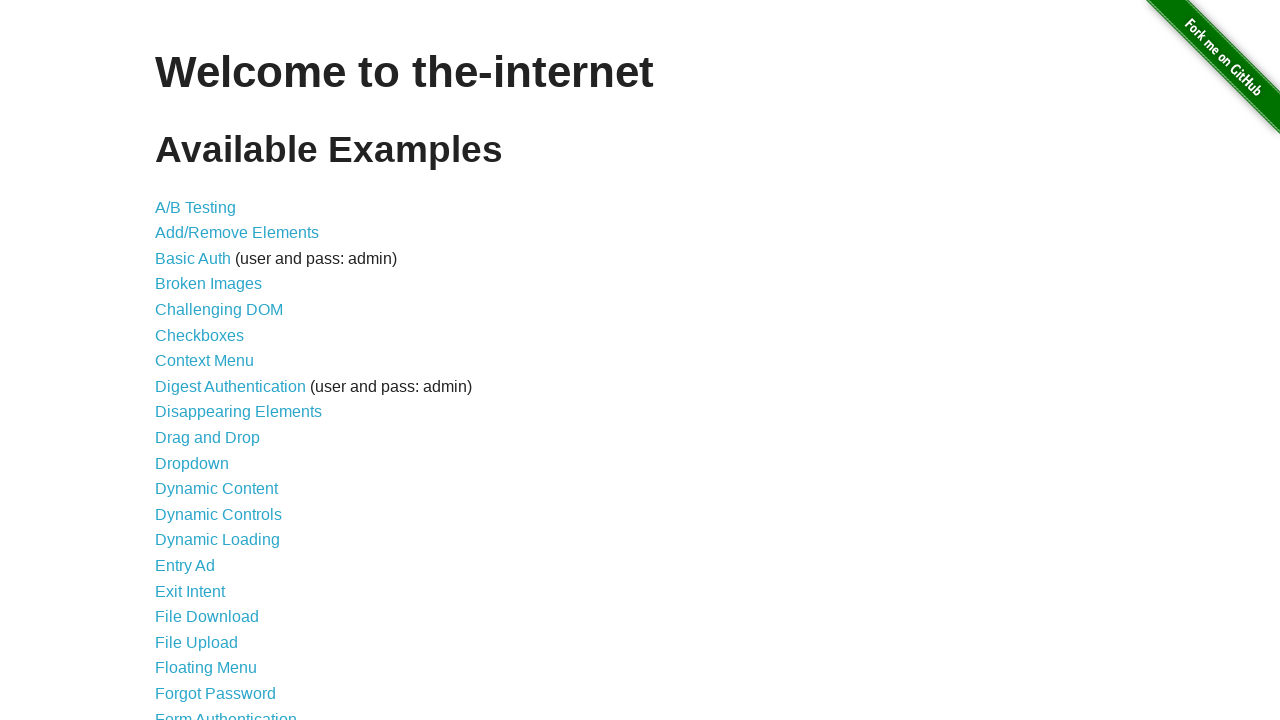

Retrieved page title: 'Welcome to the-internet'
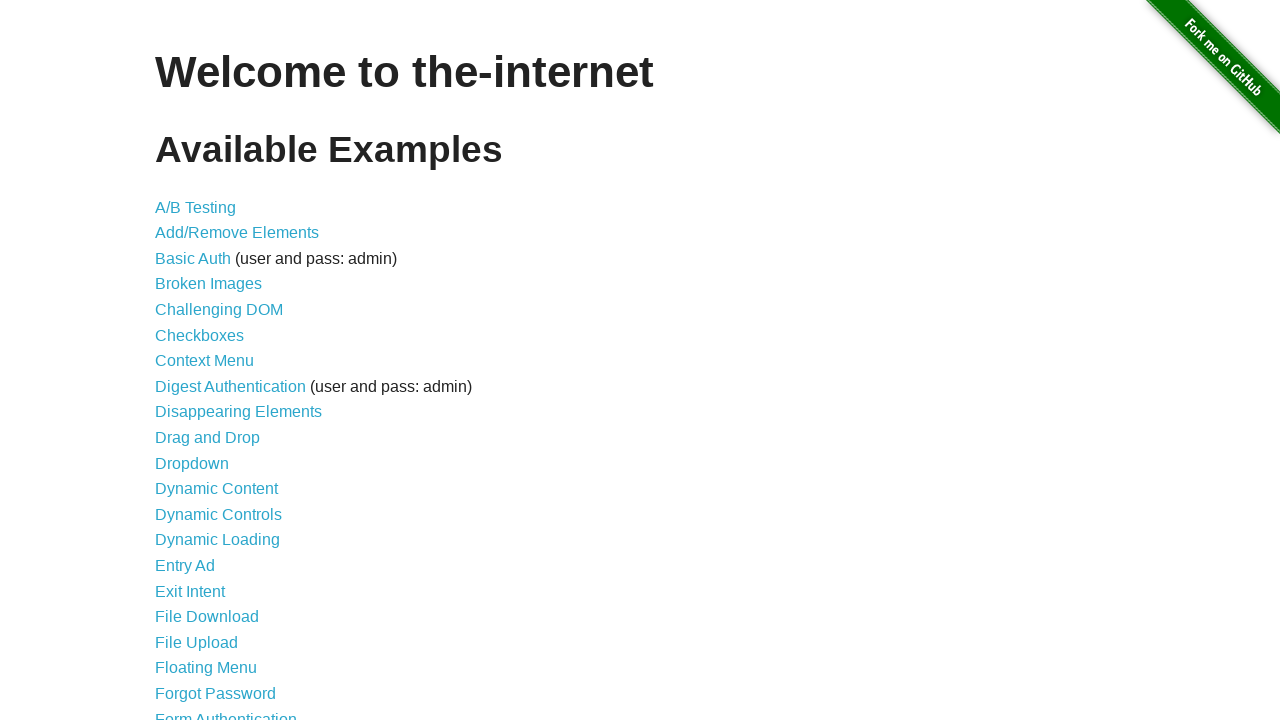

Retrieved page subtitle: 'Available Examples'
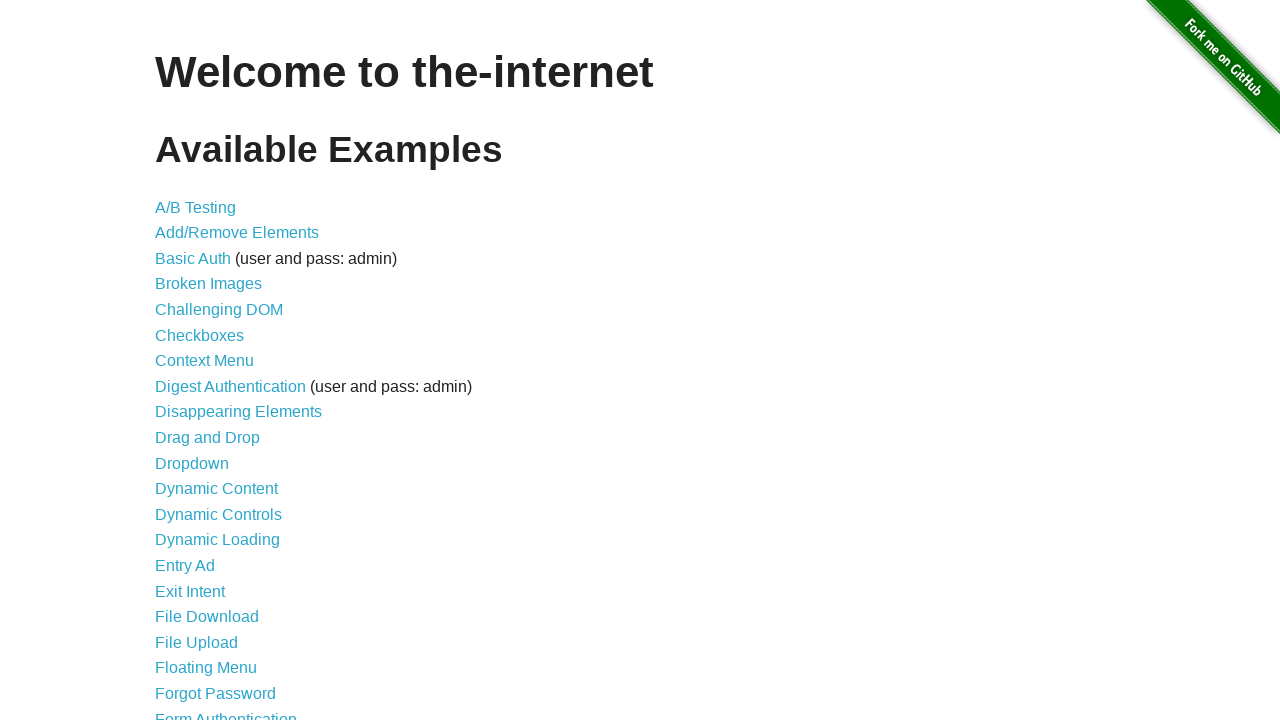

Waited for example list items to load
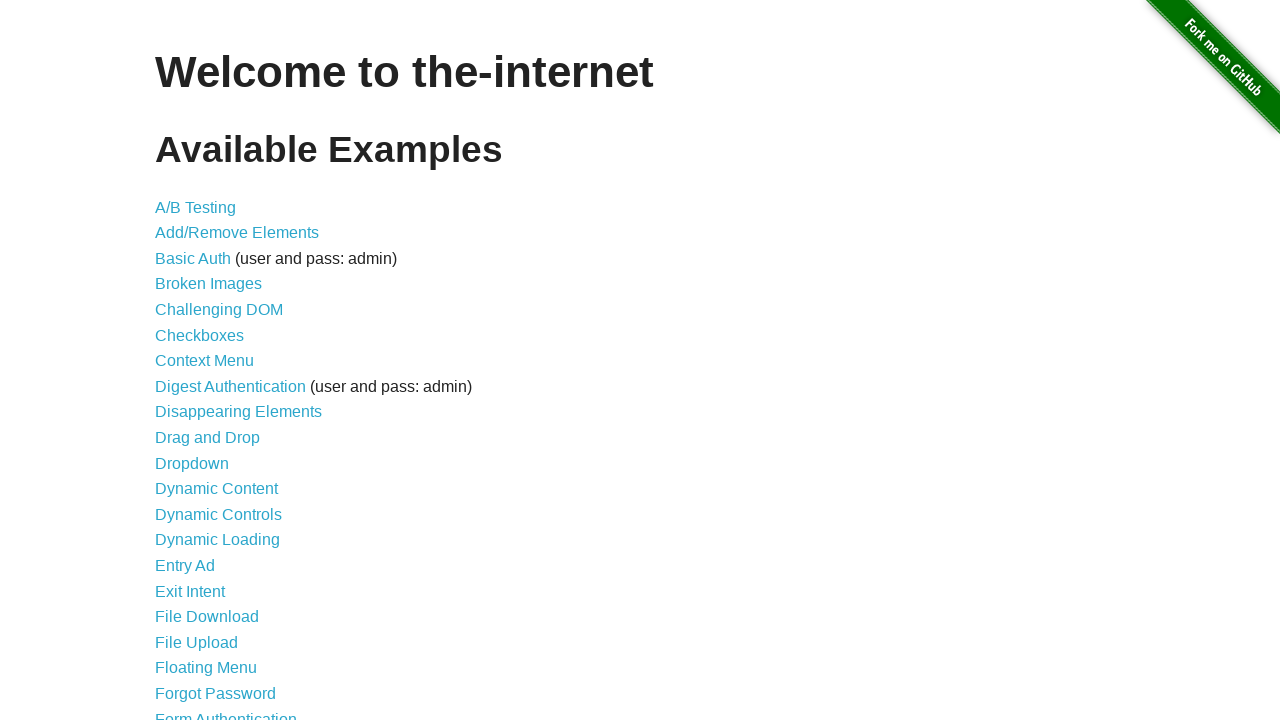

Retrieved repository image alt attribute: 'Fork me on GitHub'
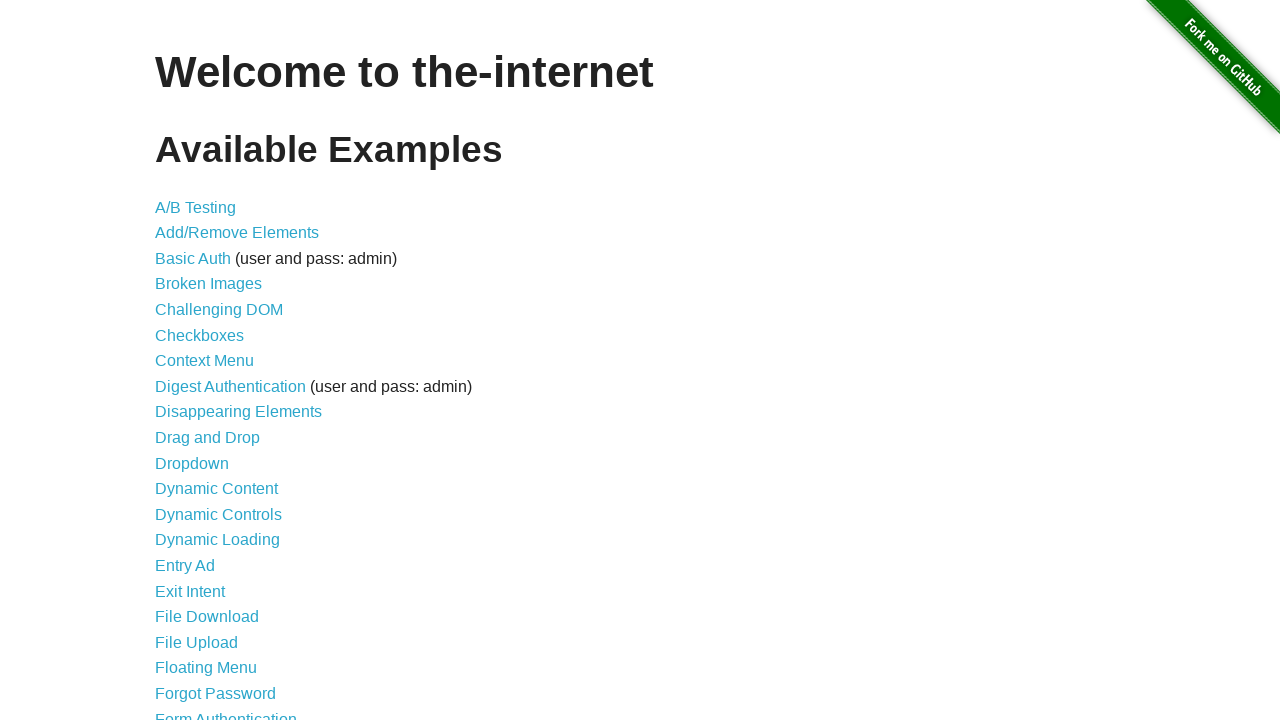

Clicked on 'A/B Testing' example link to navigate to example page at (196, 207) on text=A/B Testing
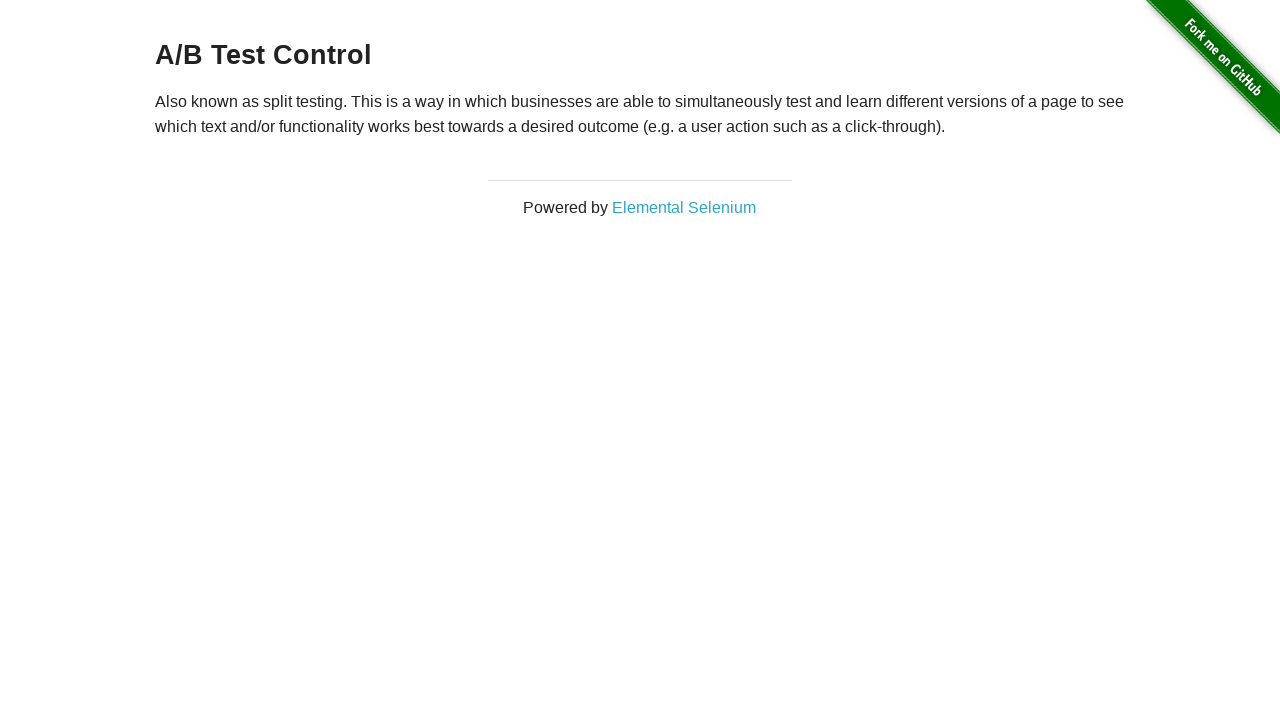

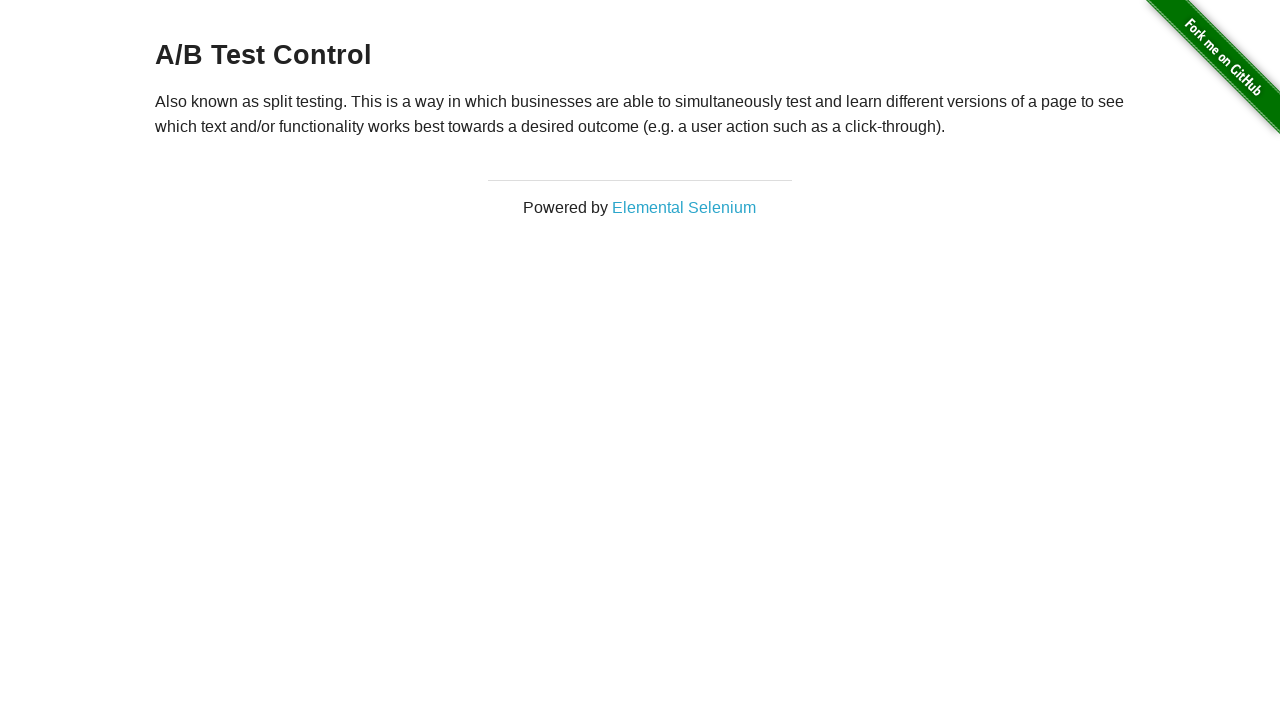